Navigates to a calorie calculator page and verifies that elements can be located using various CSS selector pattern matching techniques (starts with, contains, ends with attribute selectors).

Starting URL: https://www.calculator.net/calorie-calculator.html

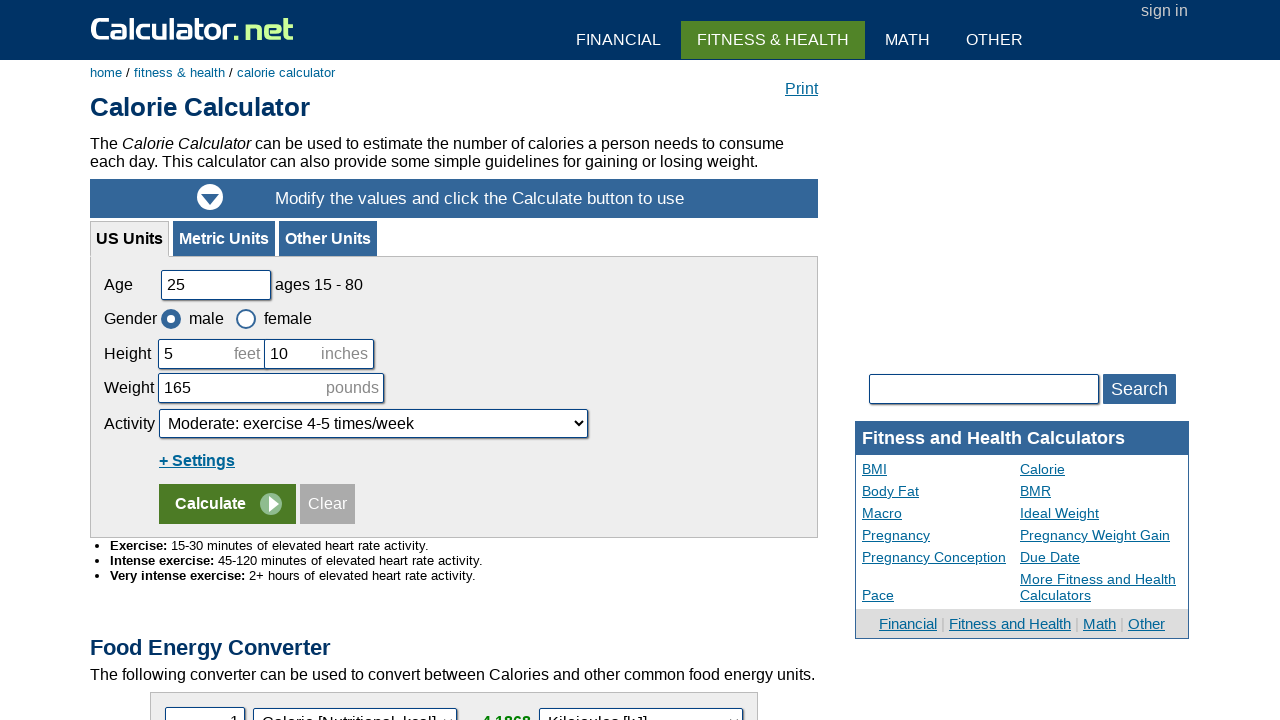

Located elements with id starting with 'c'
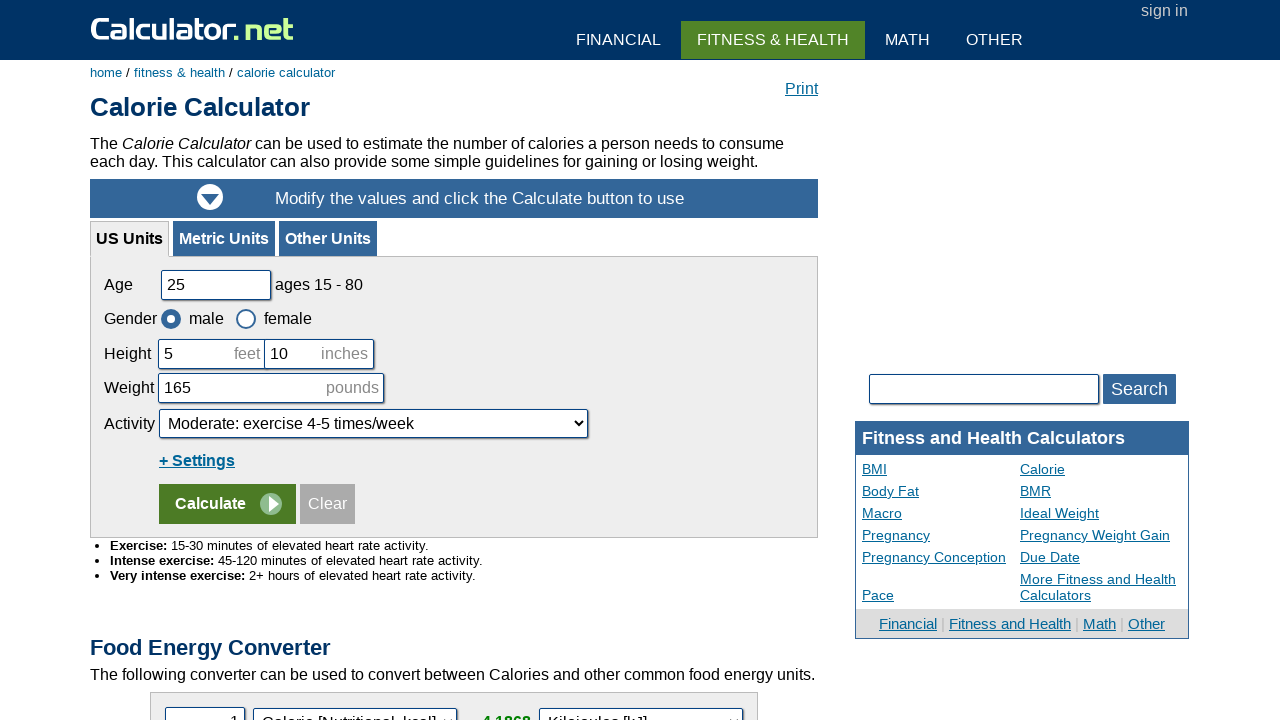

Verified first element with id starting with 'c' is attached
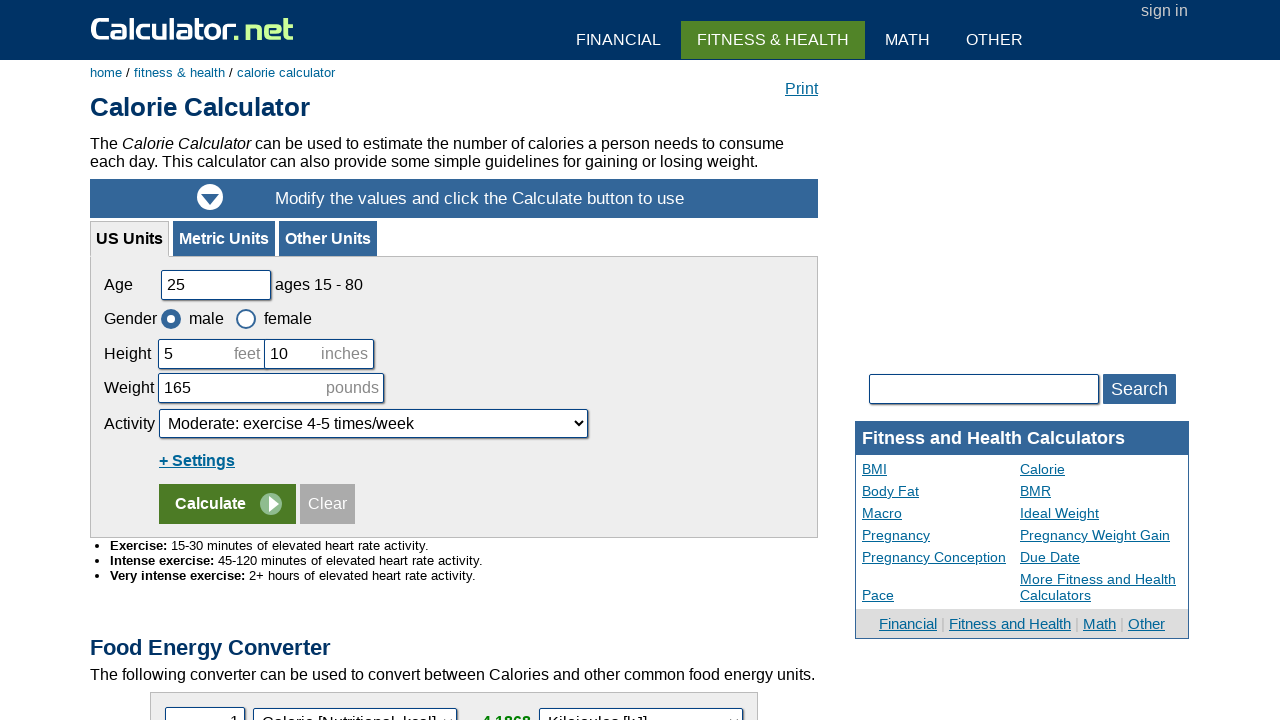

Located elements with name containing 'height'
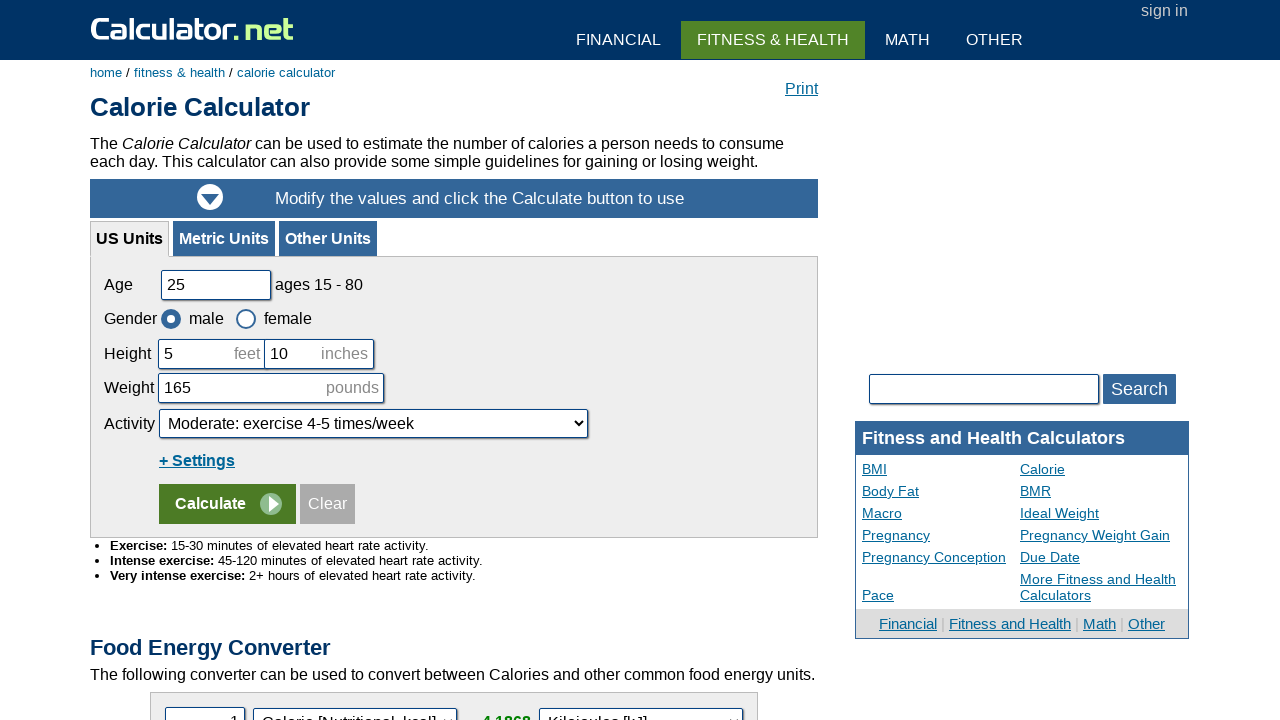

Verified first element with name containing 'height' is attached
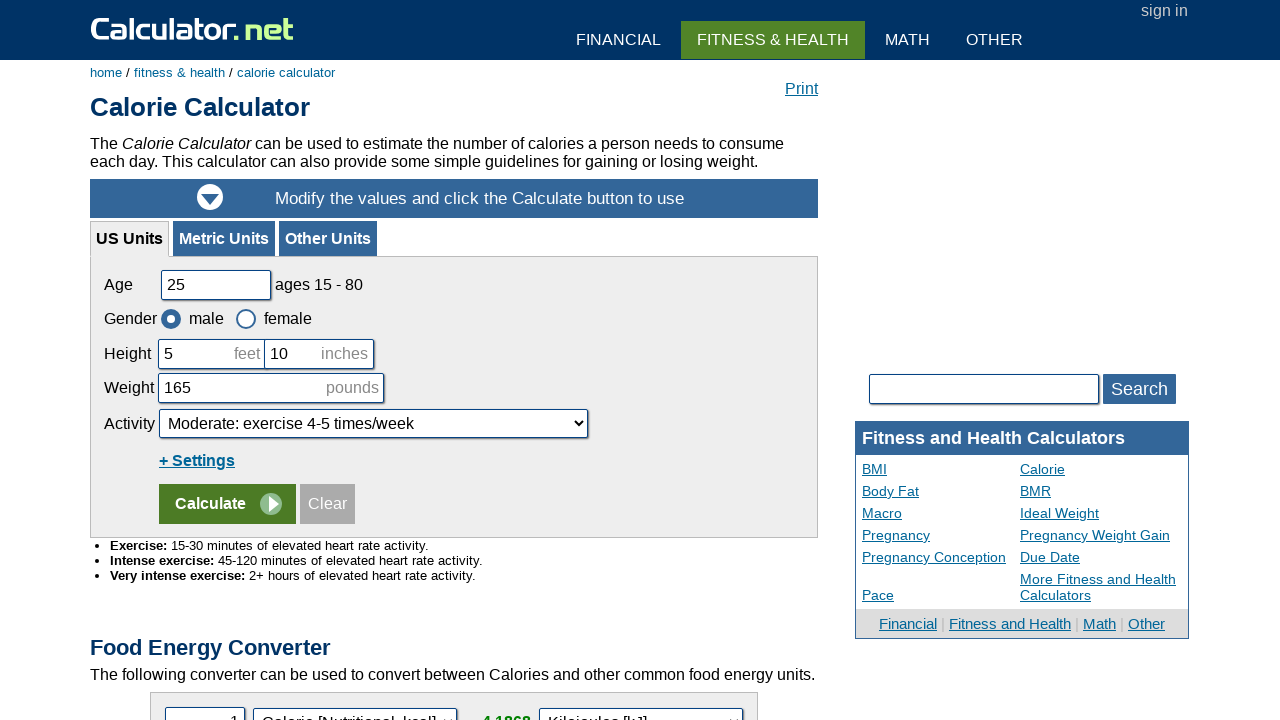

Located elements with id ending with 'weight'
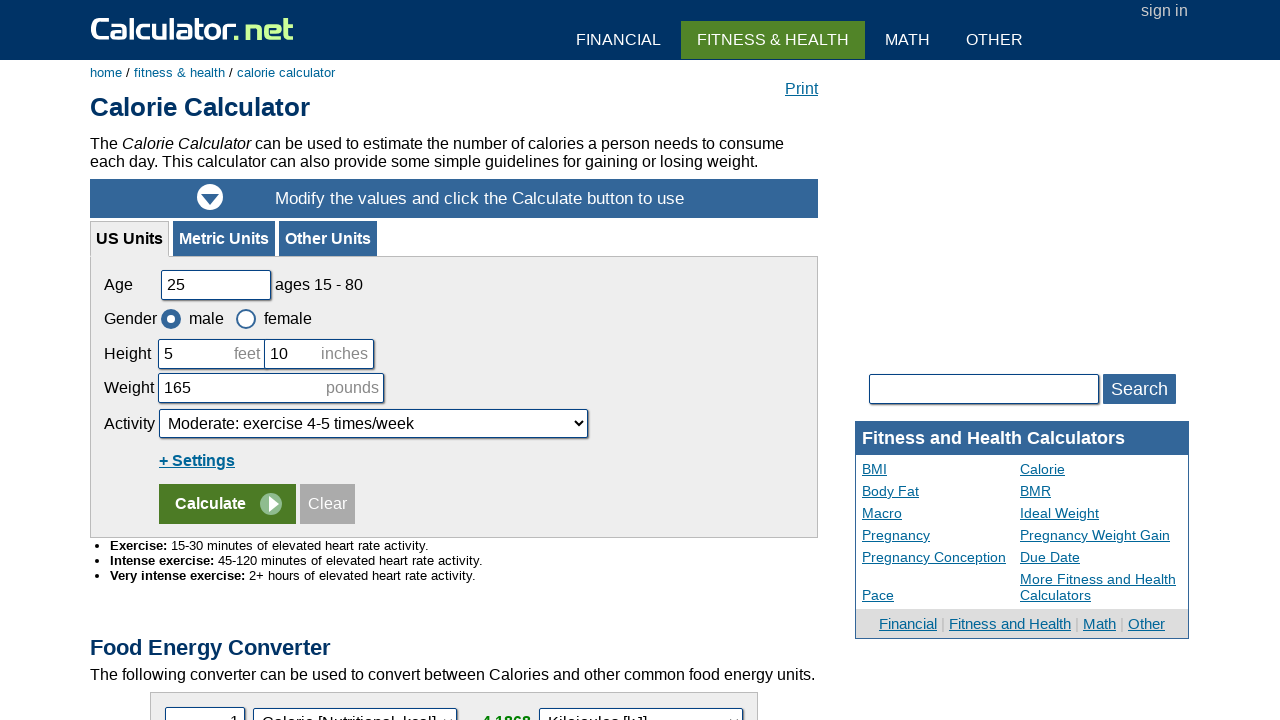

Verified first element with id ending with 'weight' is attached
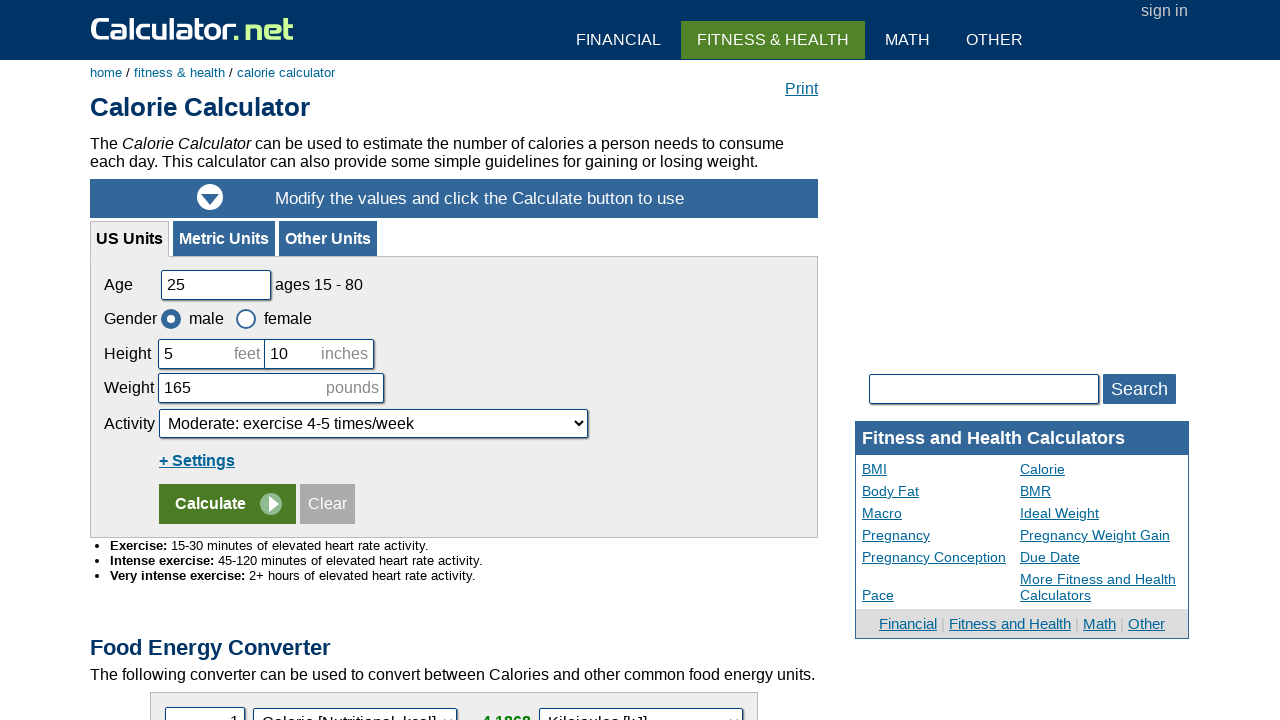

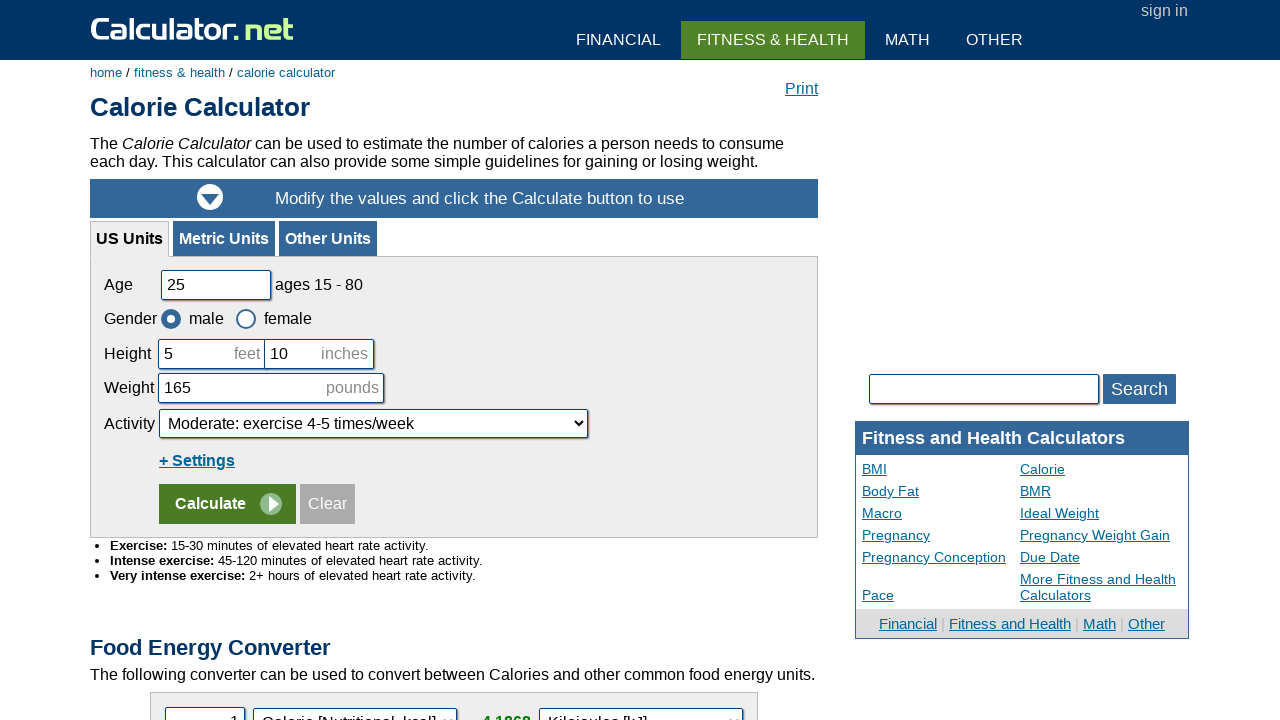